Tests JavaScript alert handling by triggering three types of alerts (basic alert, confirm dialog, and prompt dialog) and interacting with each one - accepting, dismissing, and entering text respectively.

Starting URL: https://the-internet.herokuapp.com/javascript_alerts

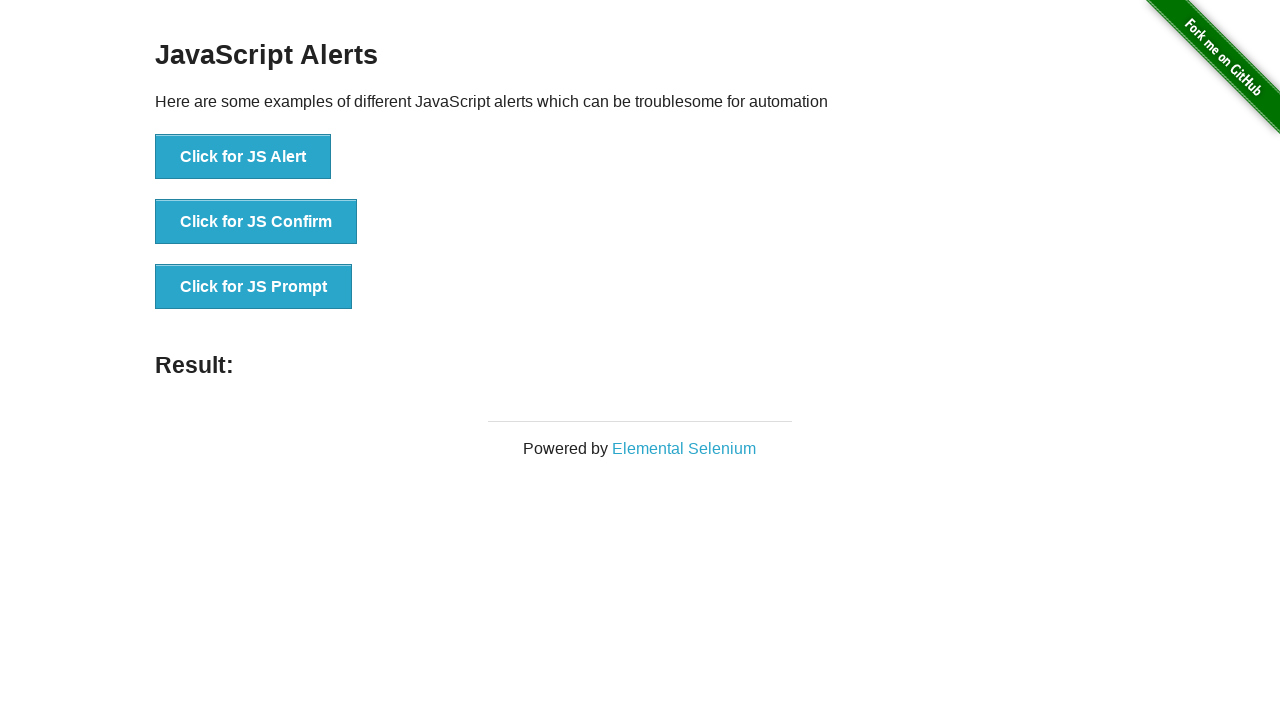

Clicked JS Alert button to trigger basic alert at (243, 157) on button[onclick='jsAlert()']
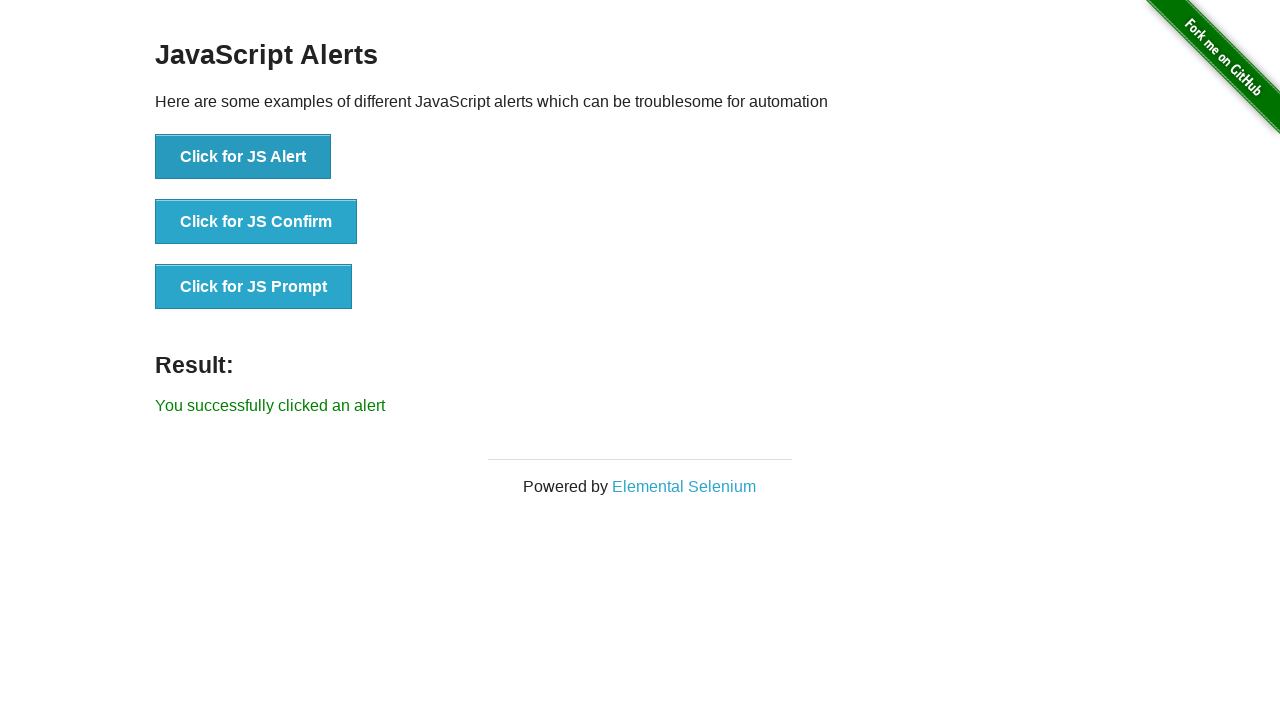

Set up dialog handler to accept alerts
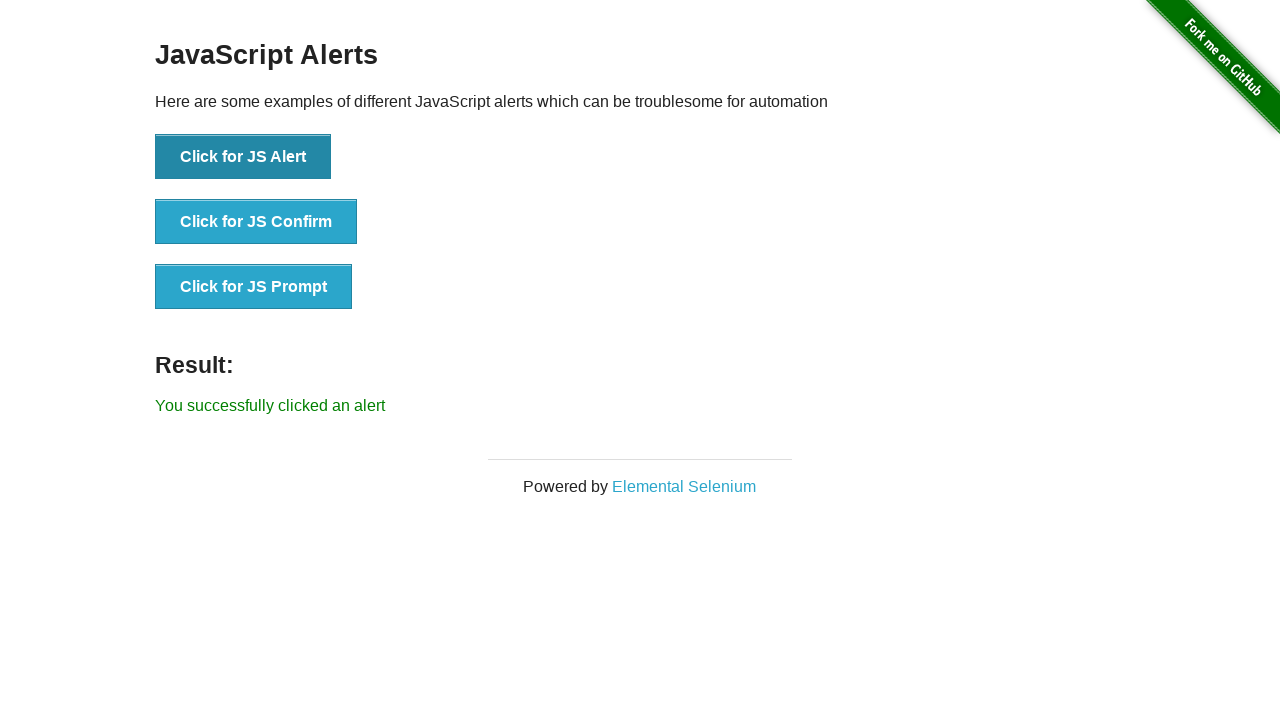

Waited for alert to process
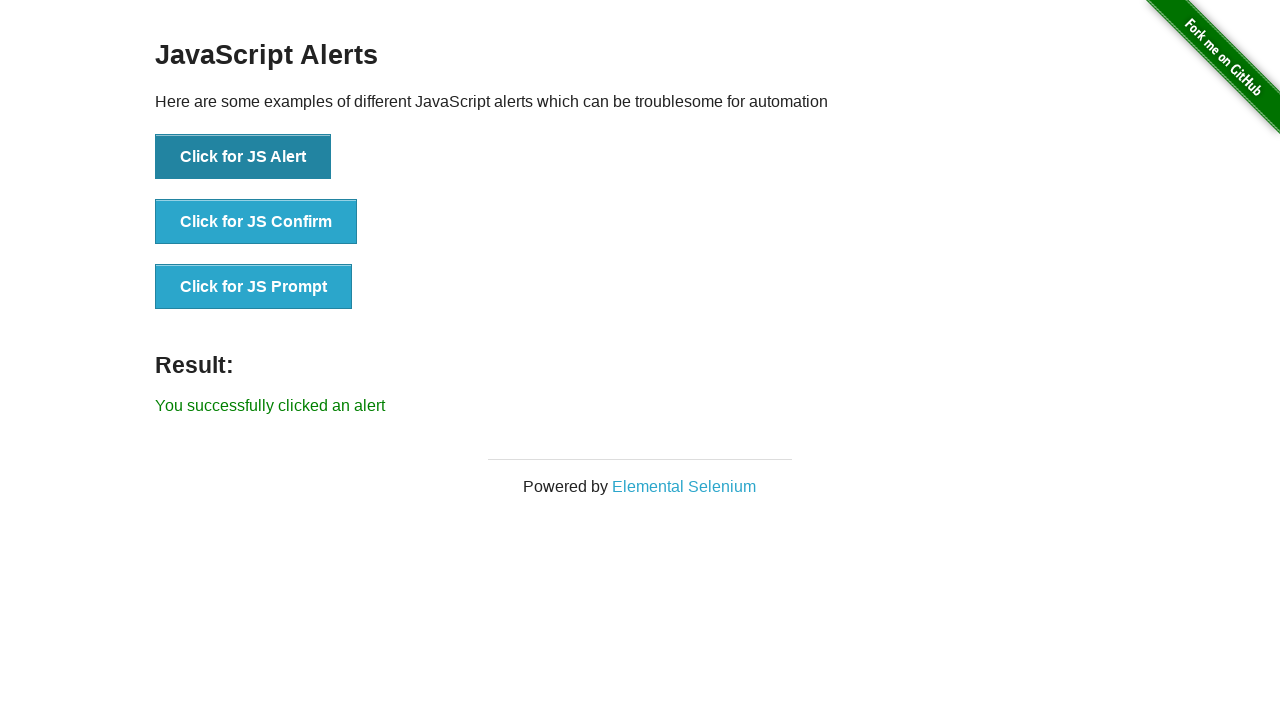

Set up dialog handler to dismiss confirm dialog
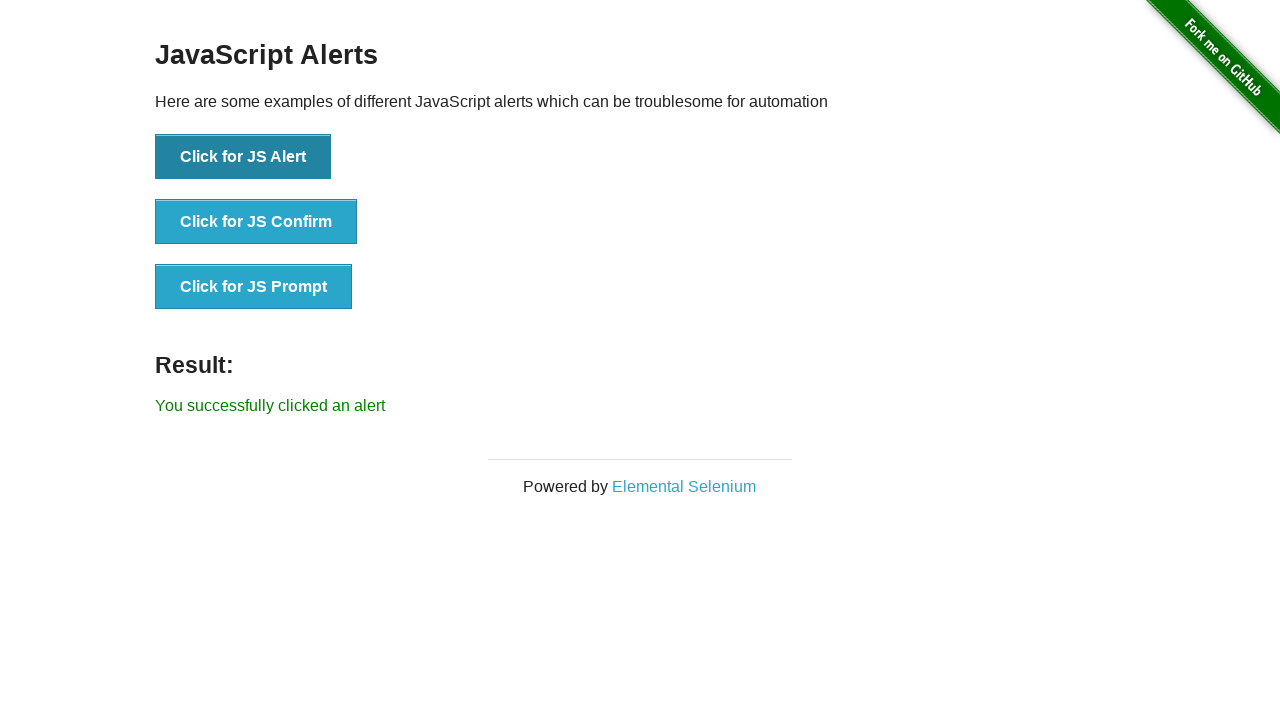

Clicked JS Confirm button to trigger confirm dialog at (256, 222) on button[onclick='jsConfirm()']
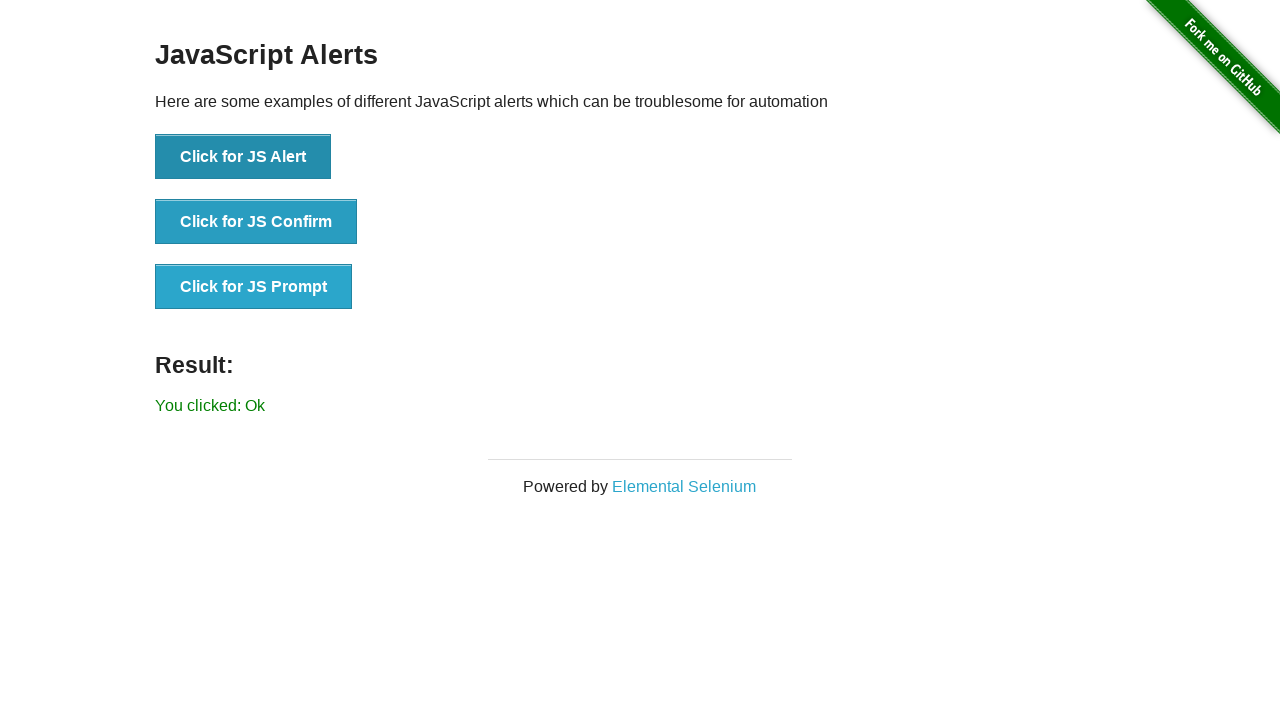

Waited for confirm dialog to process
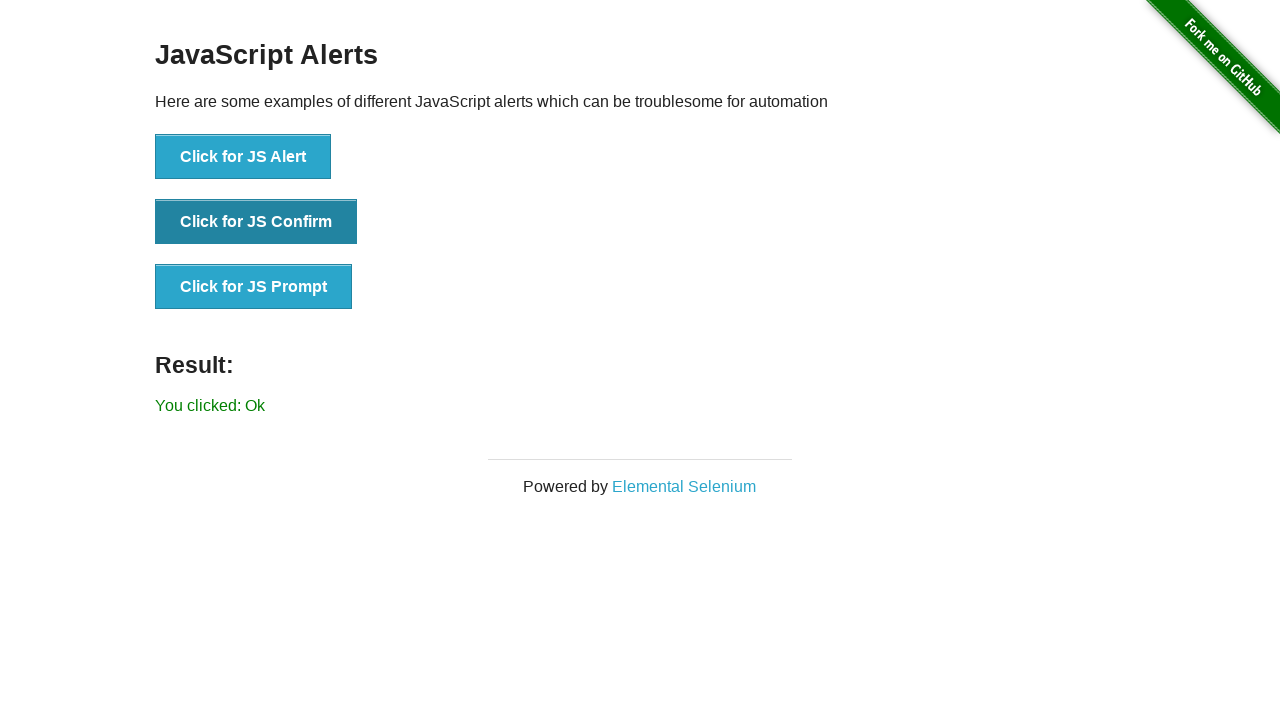

Set up dialog handler to accept prompt with custom text
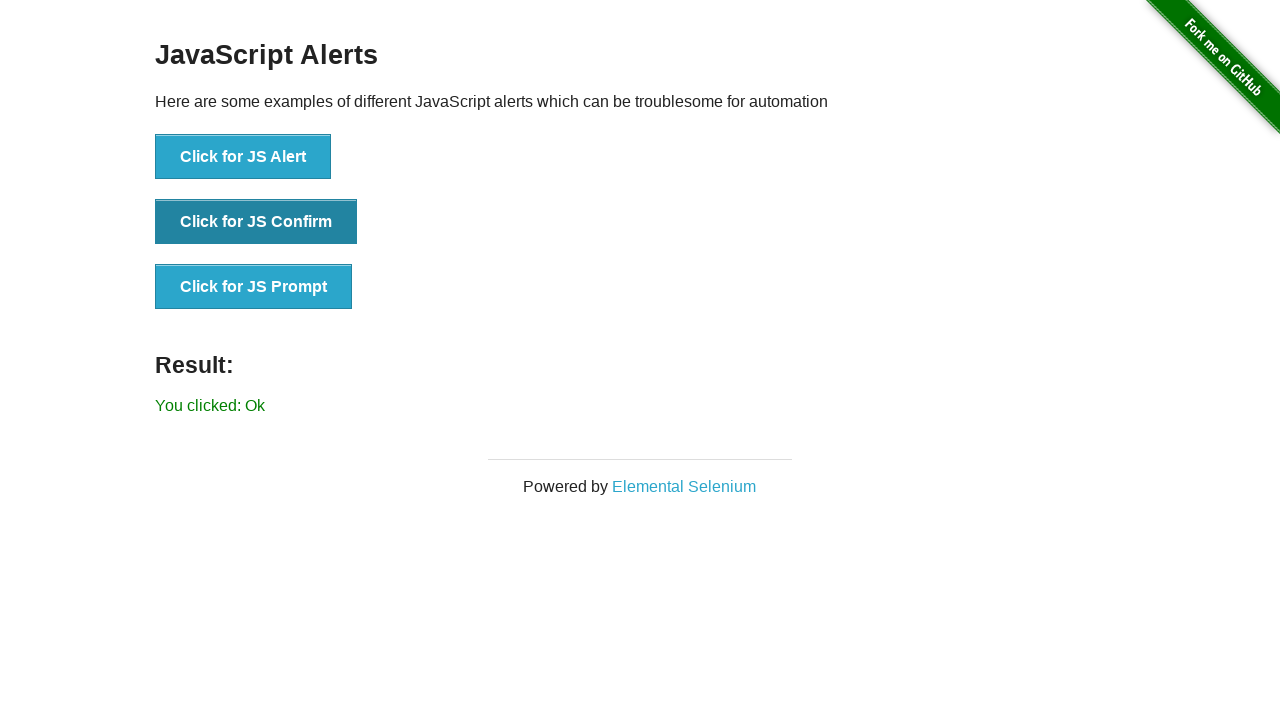

Clicked JS Prompt button to trigger prompt dialog at (254, 287) on button[onclick='jsPrompt()']
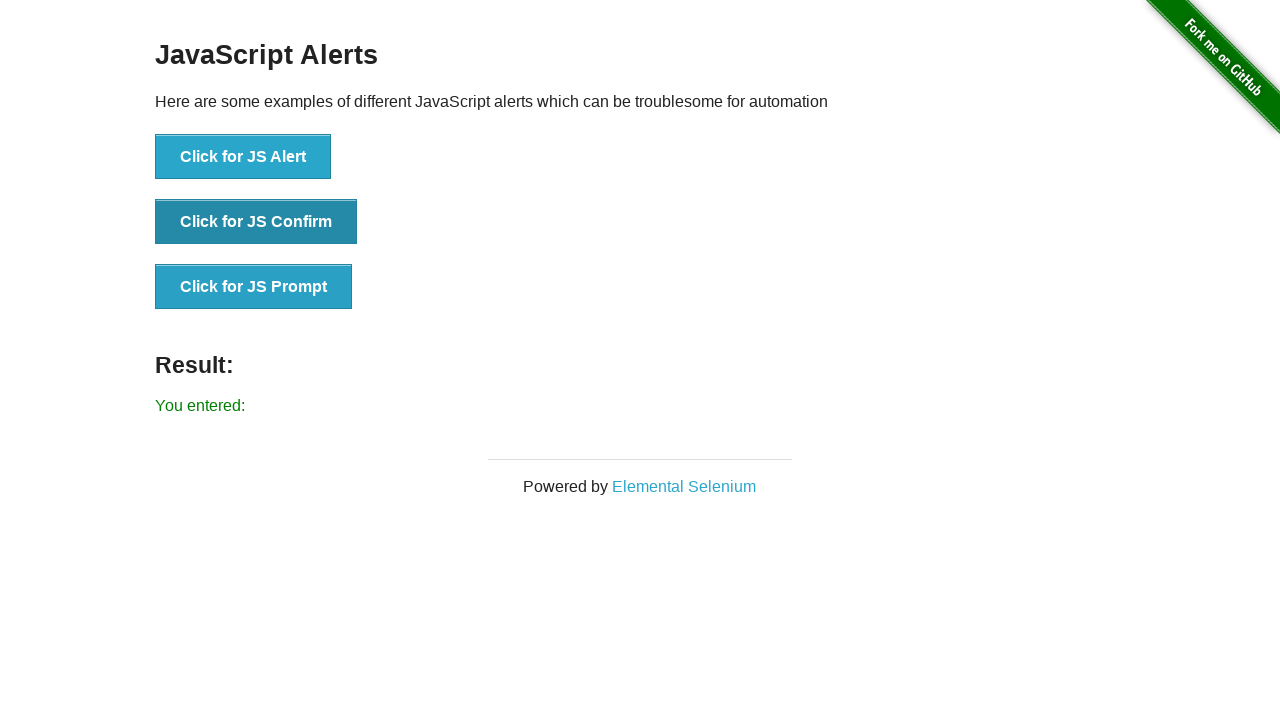

Waited for prompt dialog to process
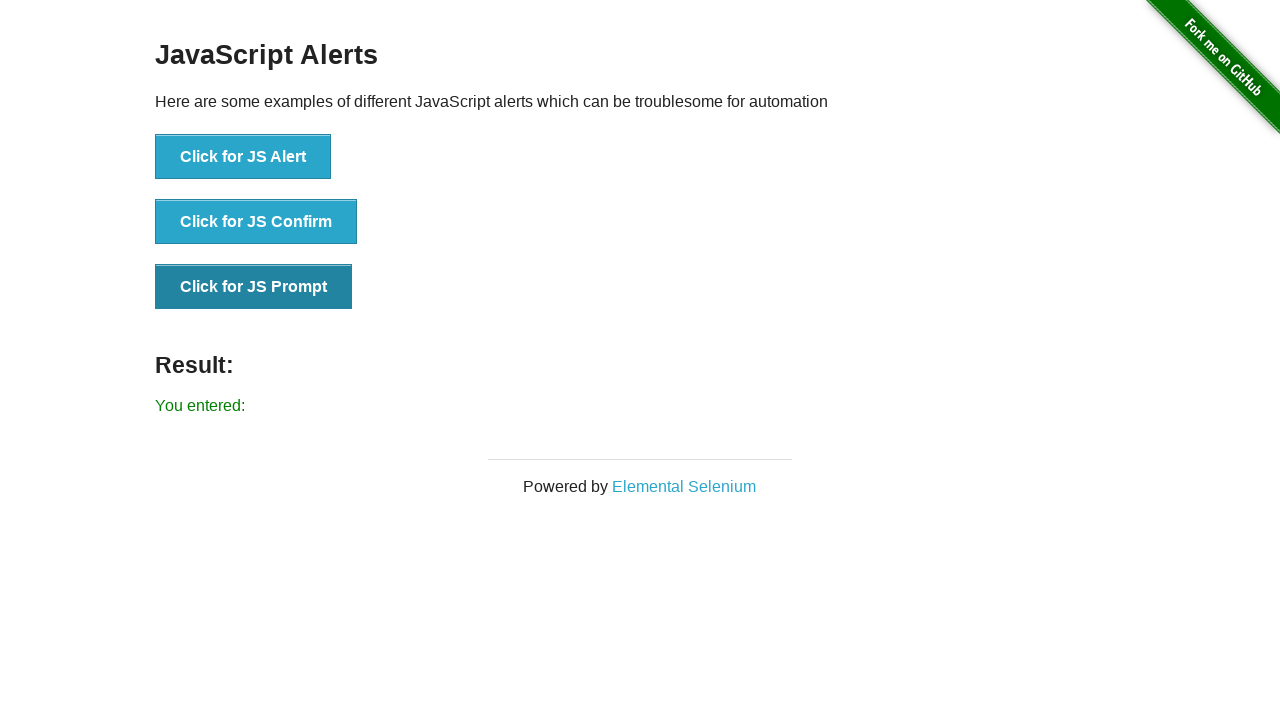

Verified result element is displayed on page
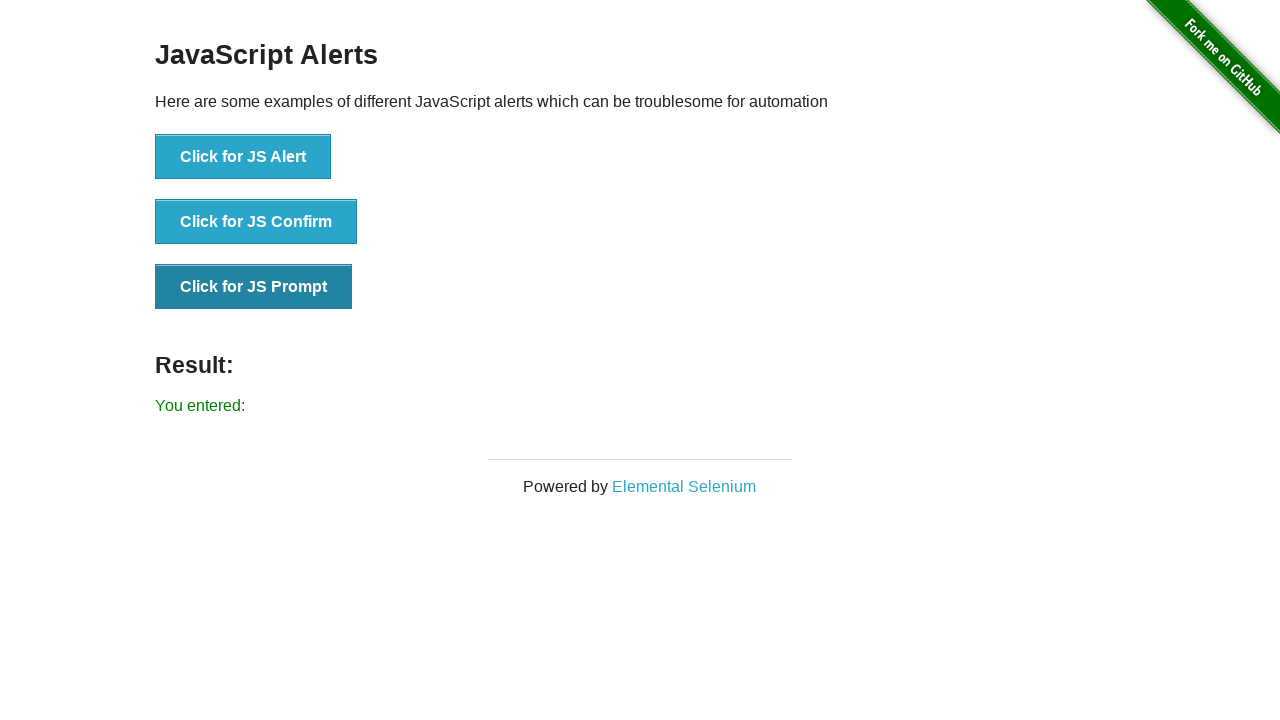

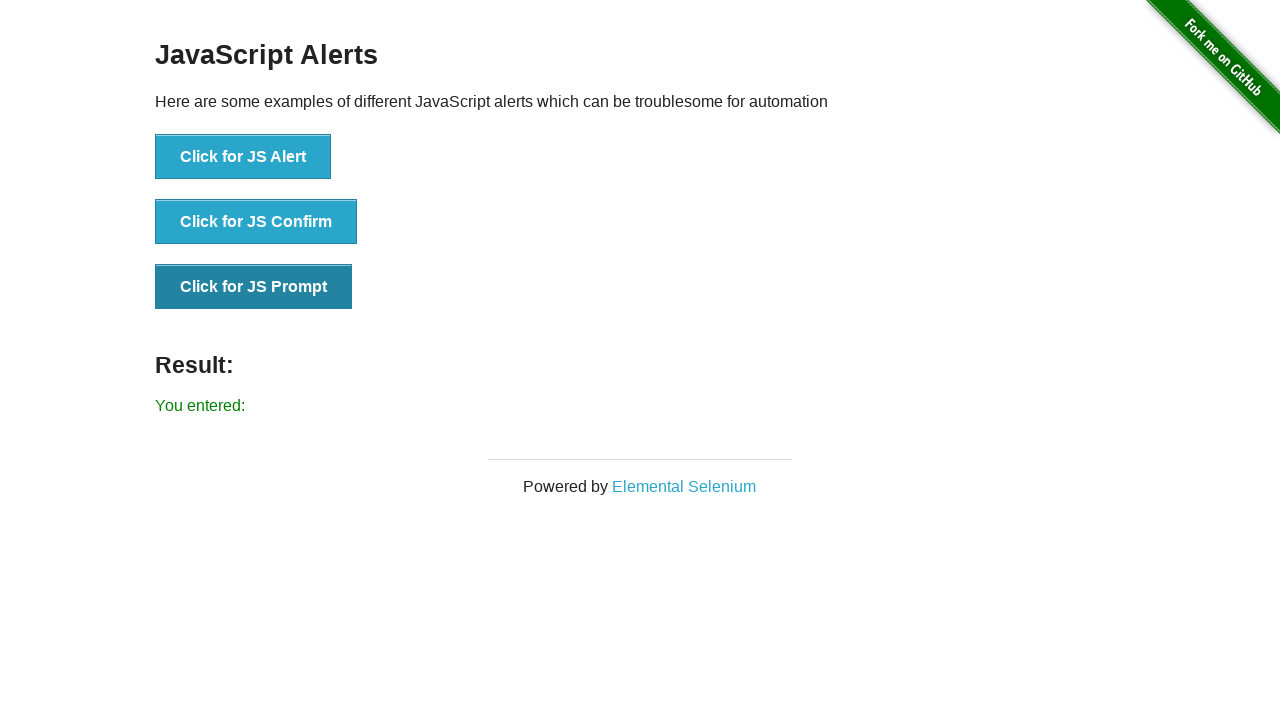